Tests three different click types on demoqa.com buttons page: double-click, right-click (context click), and regular click, verifying each action displays the correct confirmation message.

Starting URL: https://demoqa.com/buttons

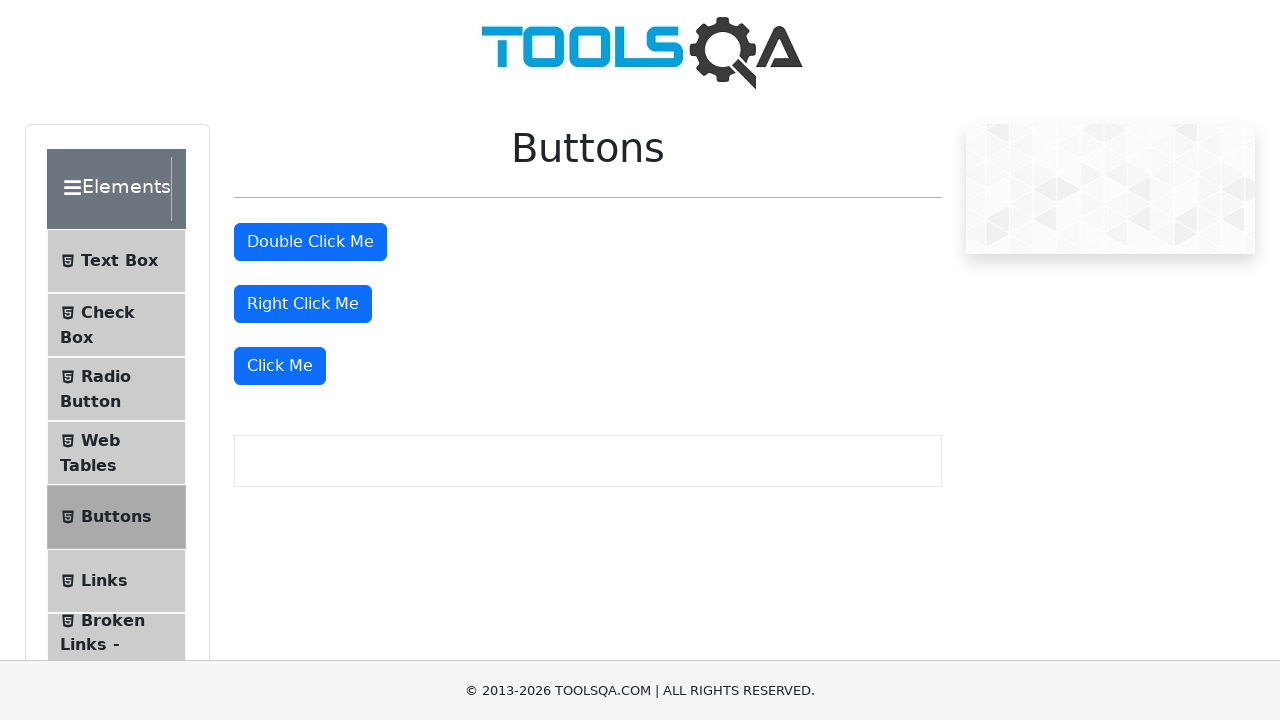

Double-clicked the double-click button at (310, 242) on #doubleClickBtn
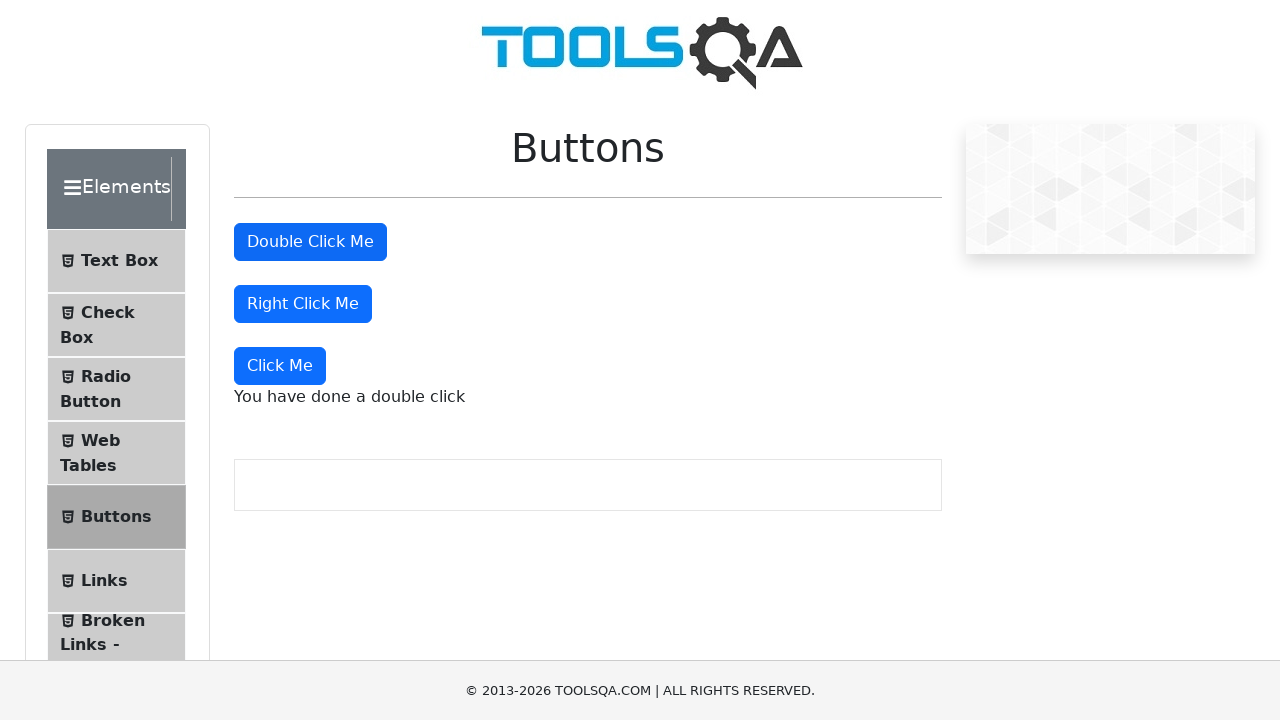

Double-click confirmation message appeared
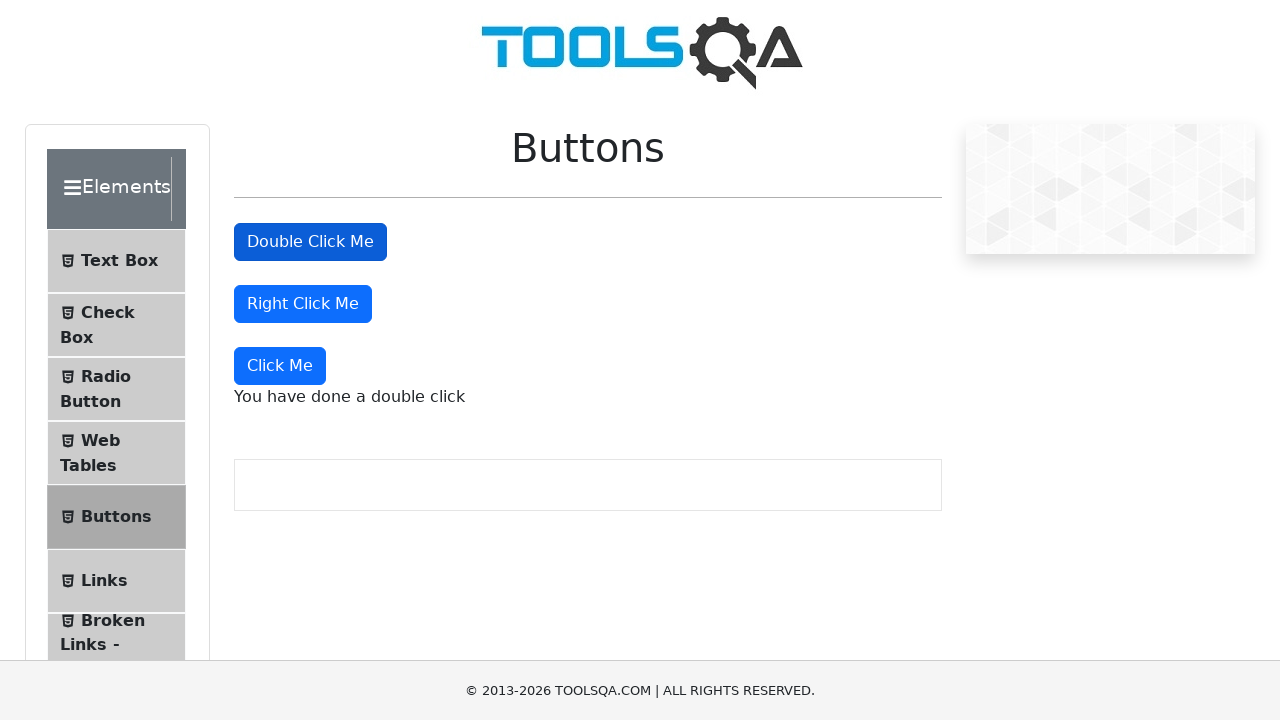

Retrieved double-click message: 'You have done a double click'
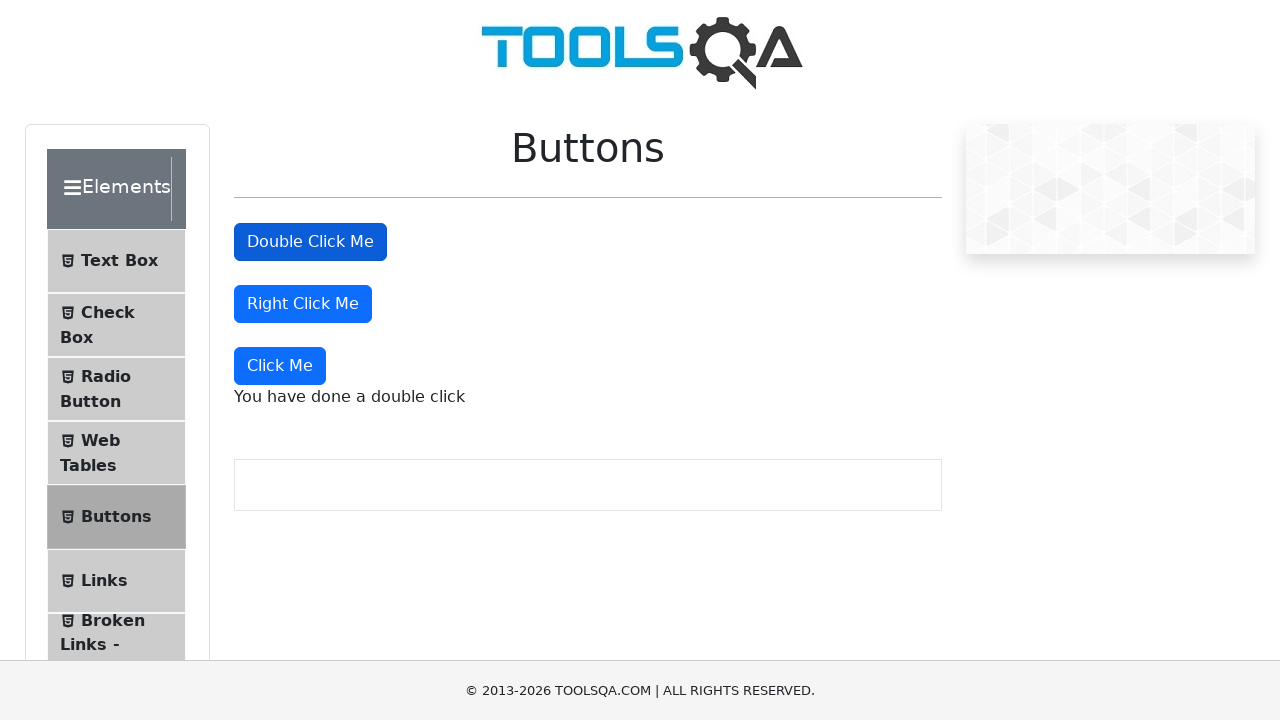

Verified double-click message is correct
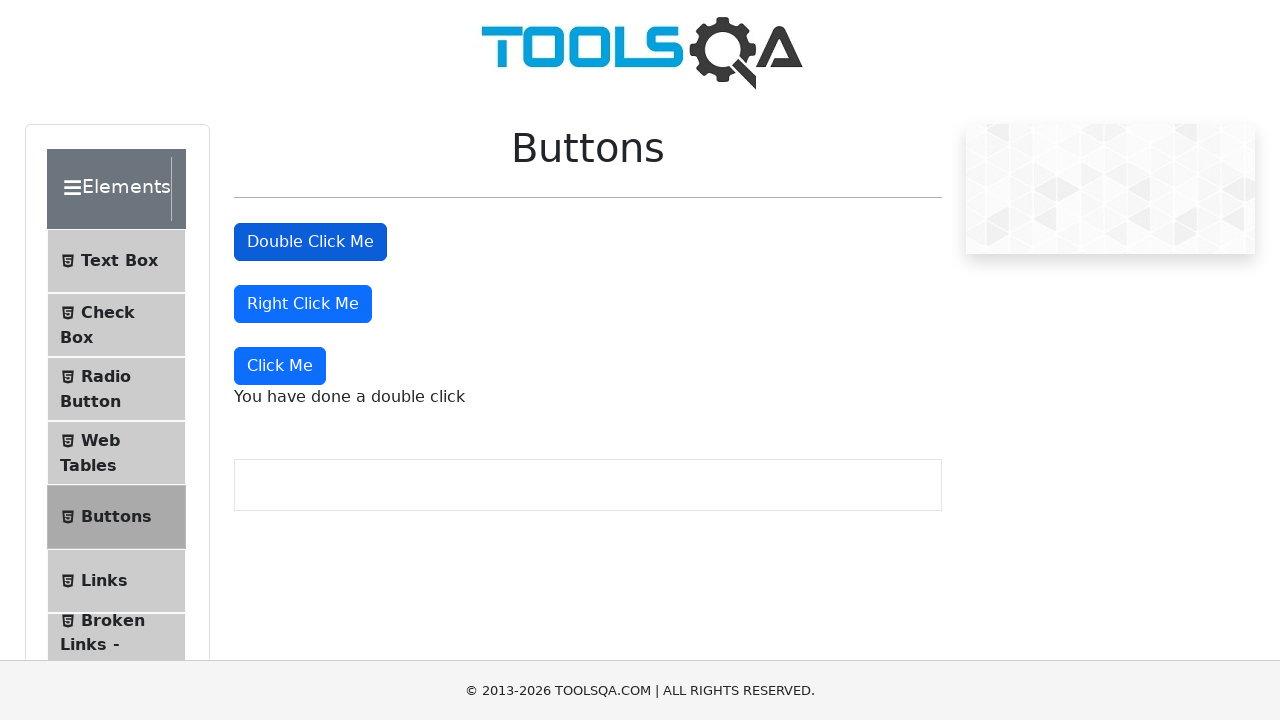

Right-clicked the right-click button at (303, 304) on #rightClickBtn
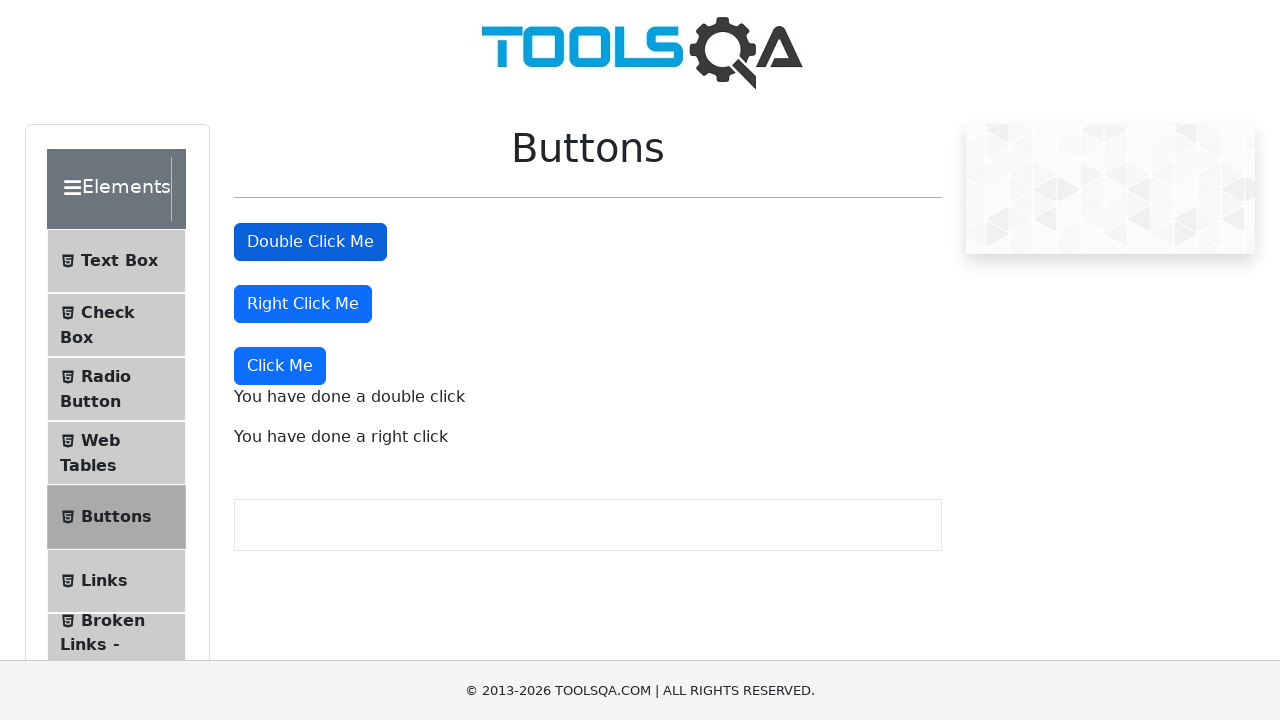

Right-click confirmation message appeared
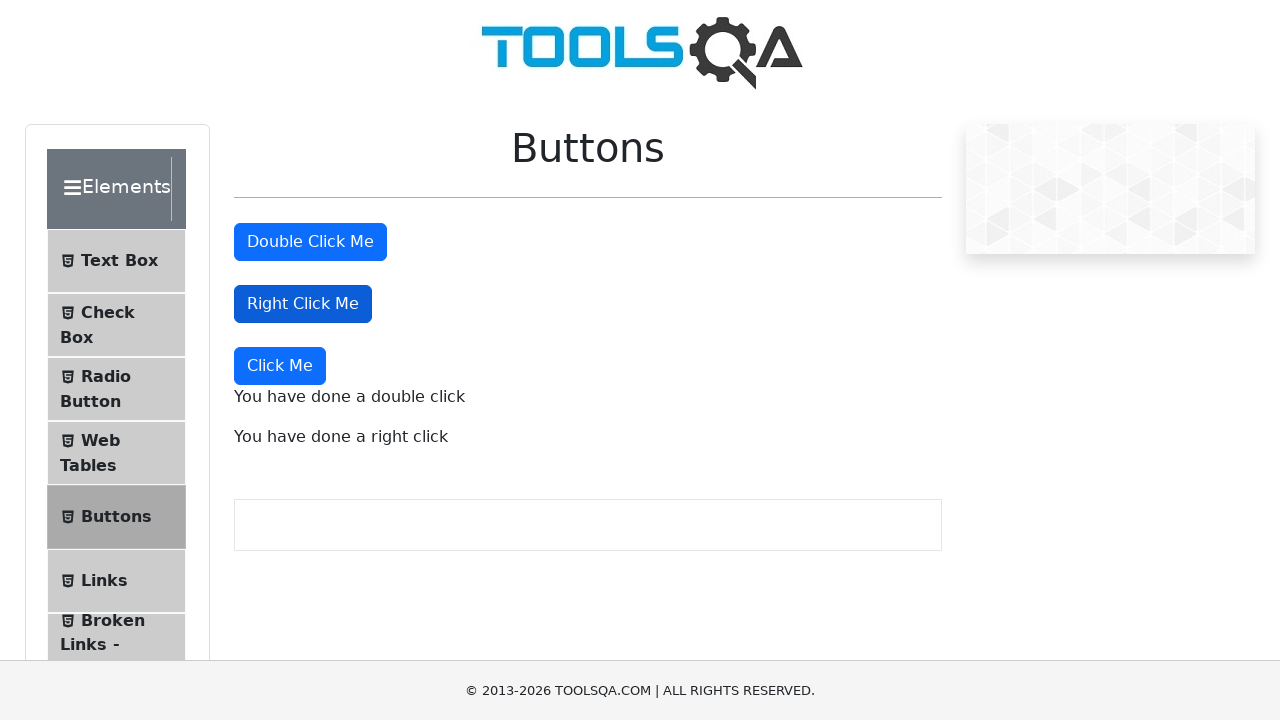

Retrieved right-click message: 'You have done a right click'
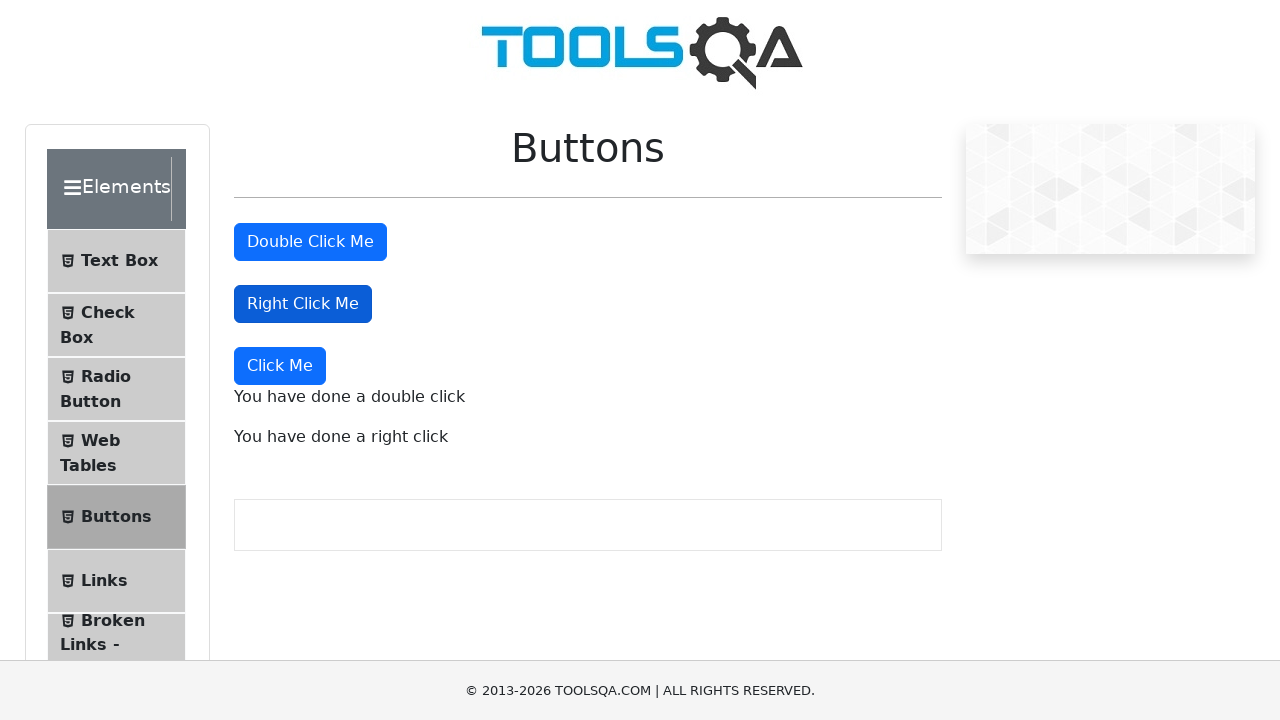

Verified right-click message is correct
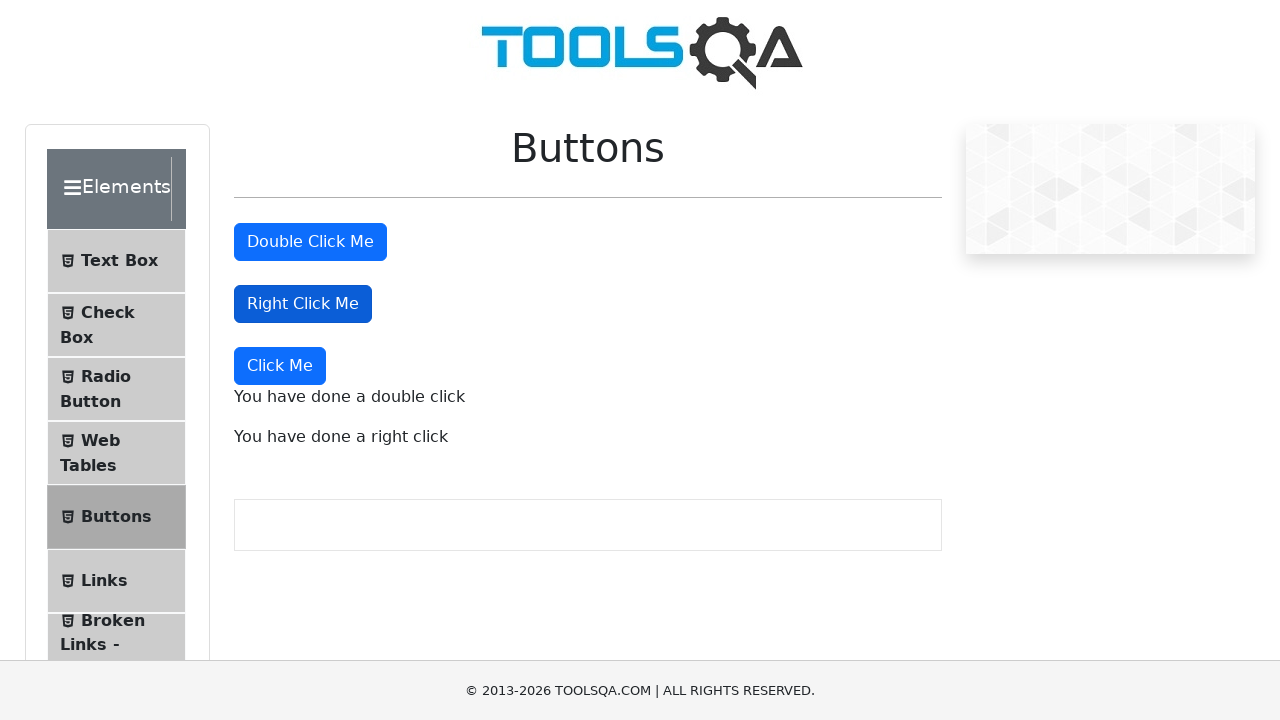

Clicked the 'Click Me' button with regular click at (280, 366) on xpath=//button[text()='Click Me']
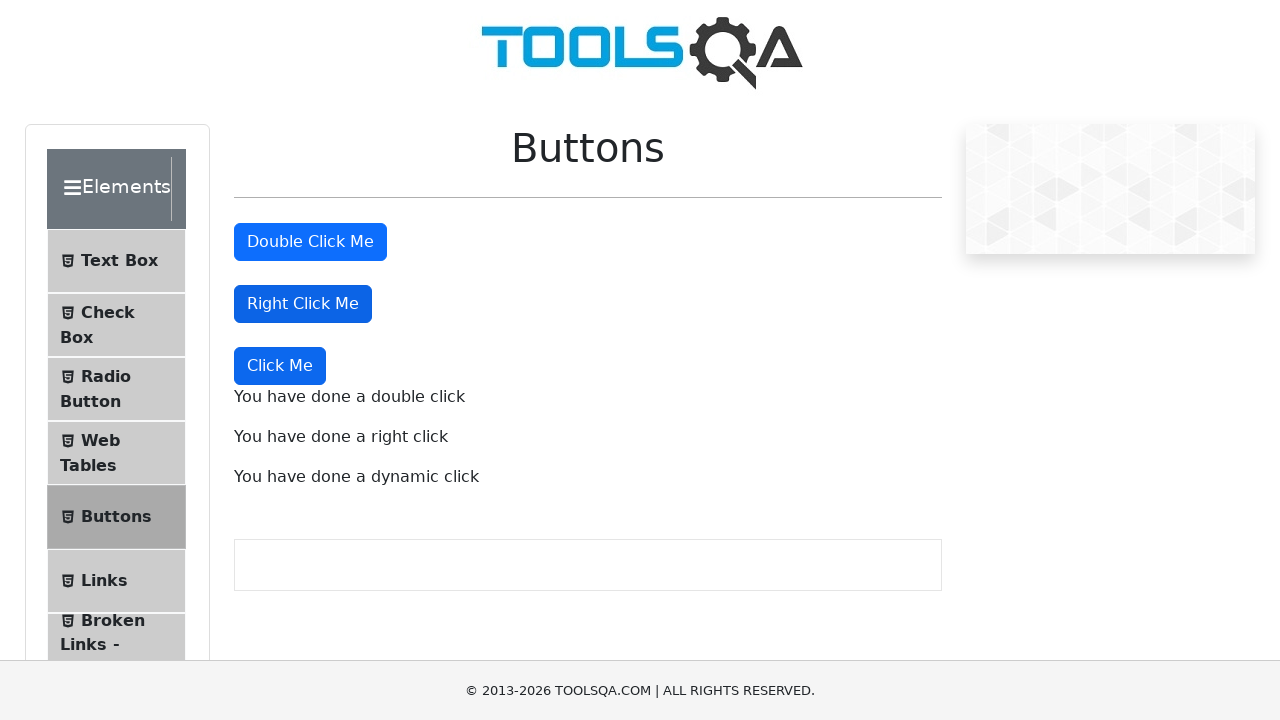

Dynamic click confirmation message appeared
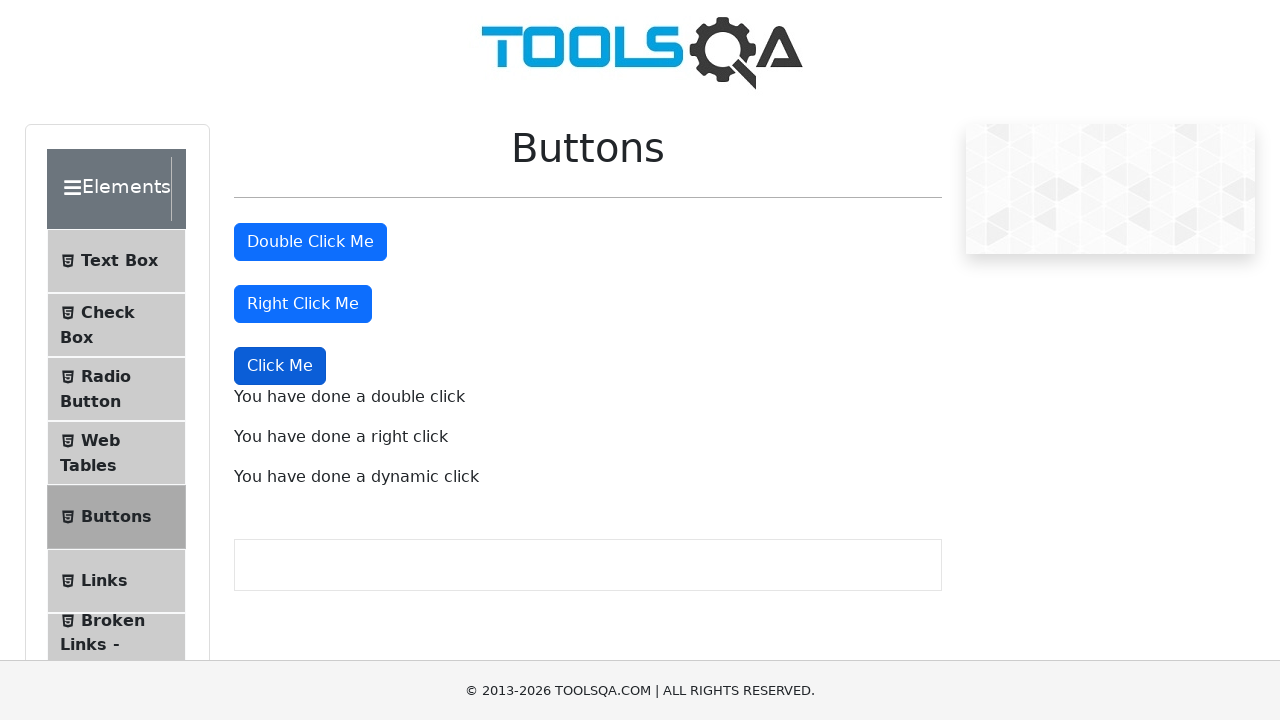

Retrieved dynamic click message: 'You have done a dynamic click'
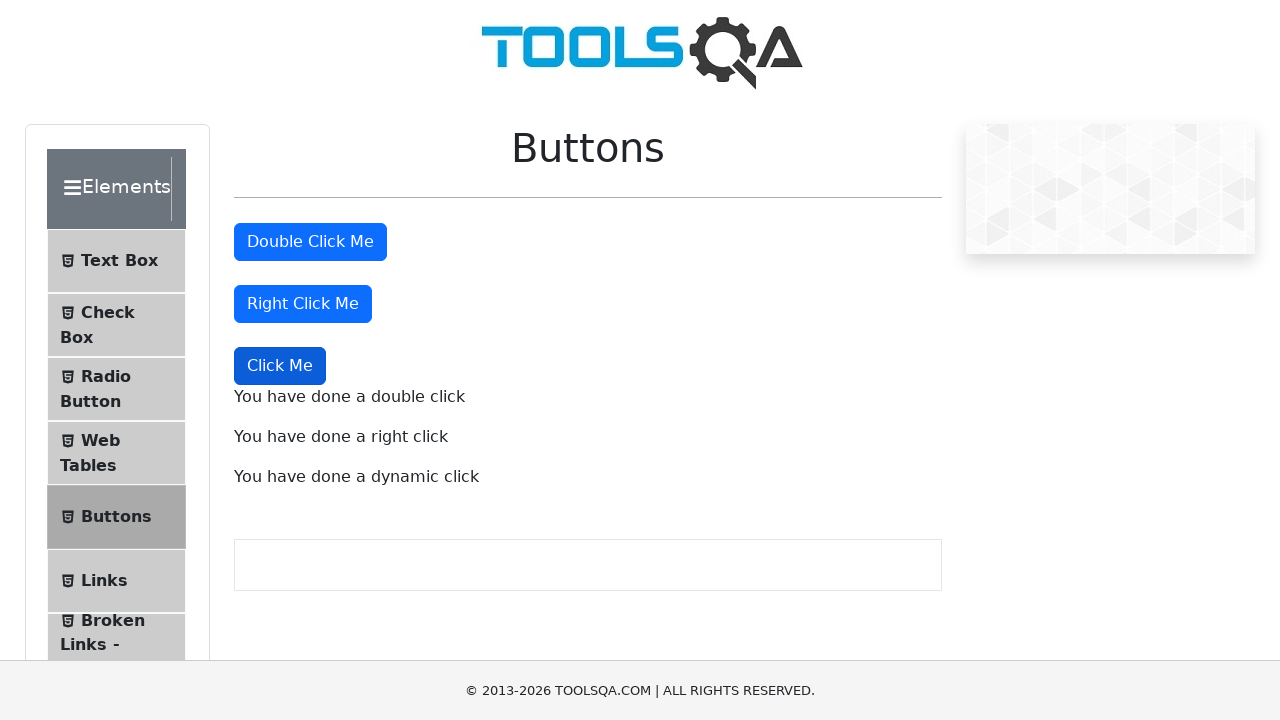

Verified dynamic click message is correct
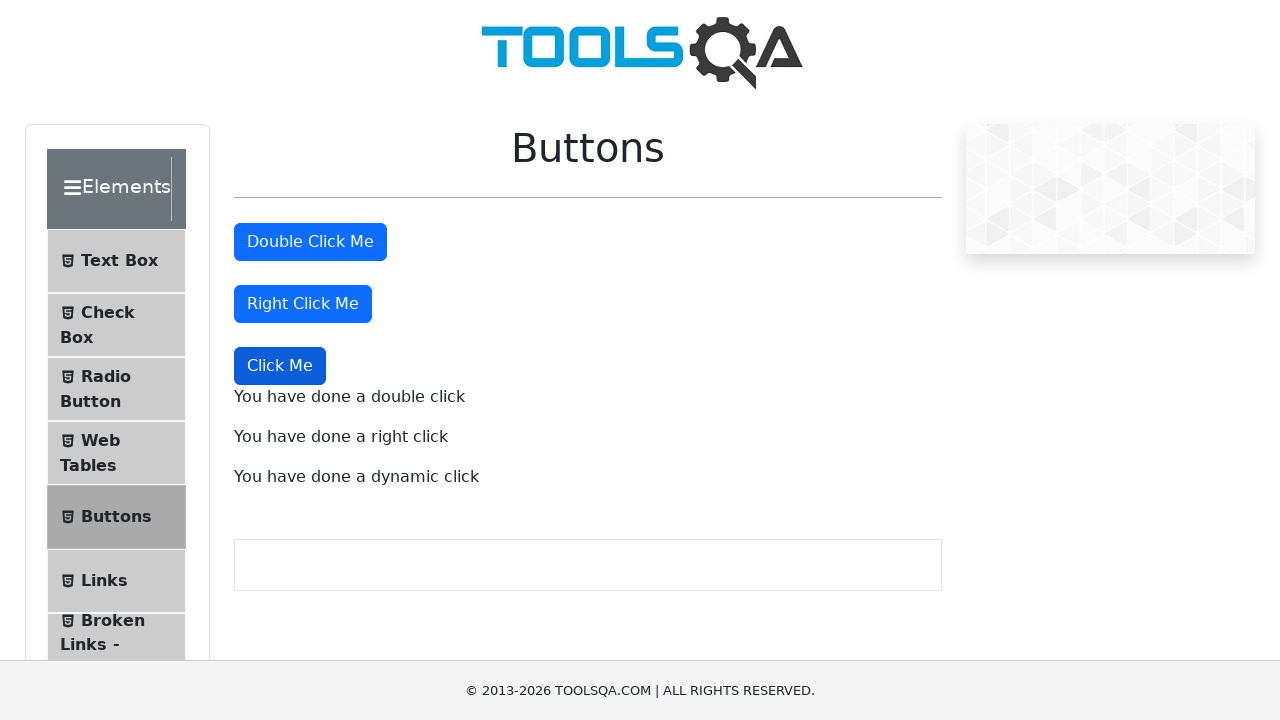

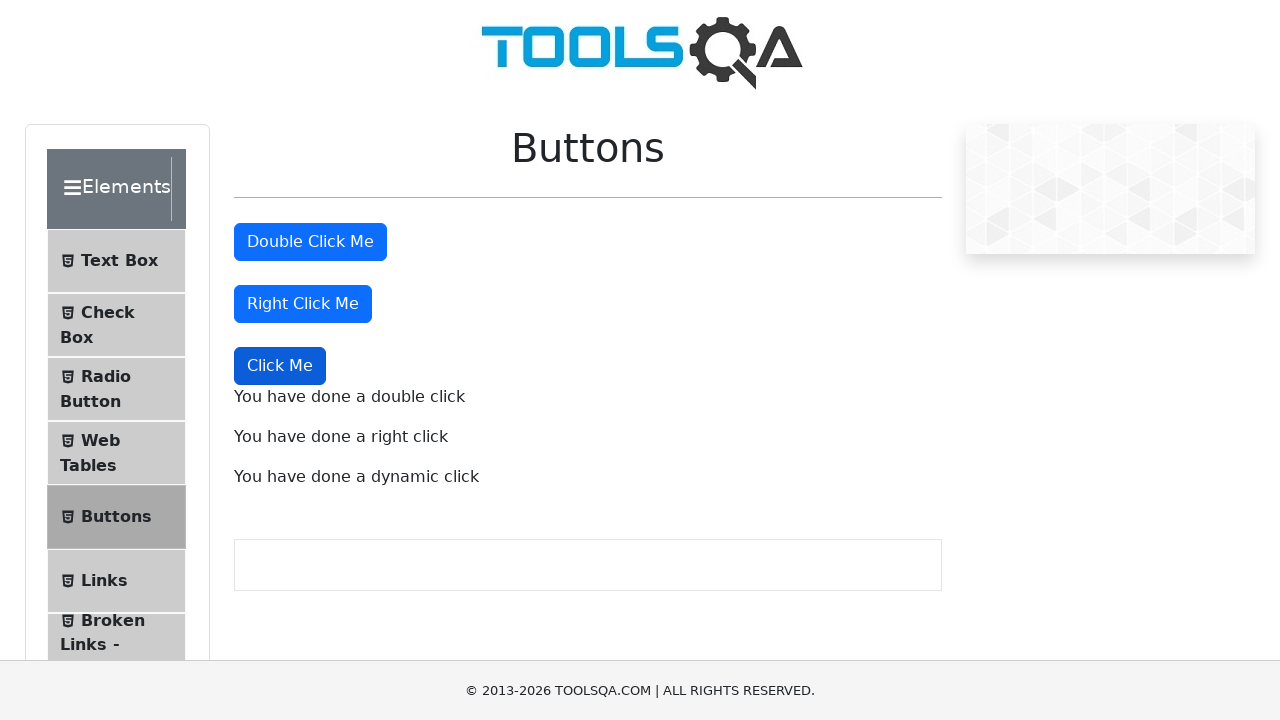